Tests the Radio Button functionality by selecting the Impressive radio option

Starting URL: https://demoqa.com/

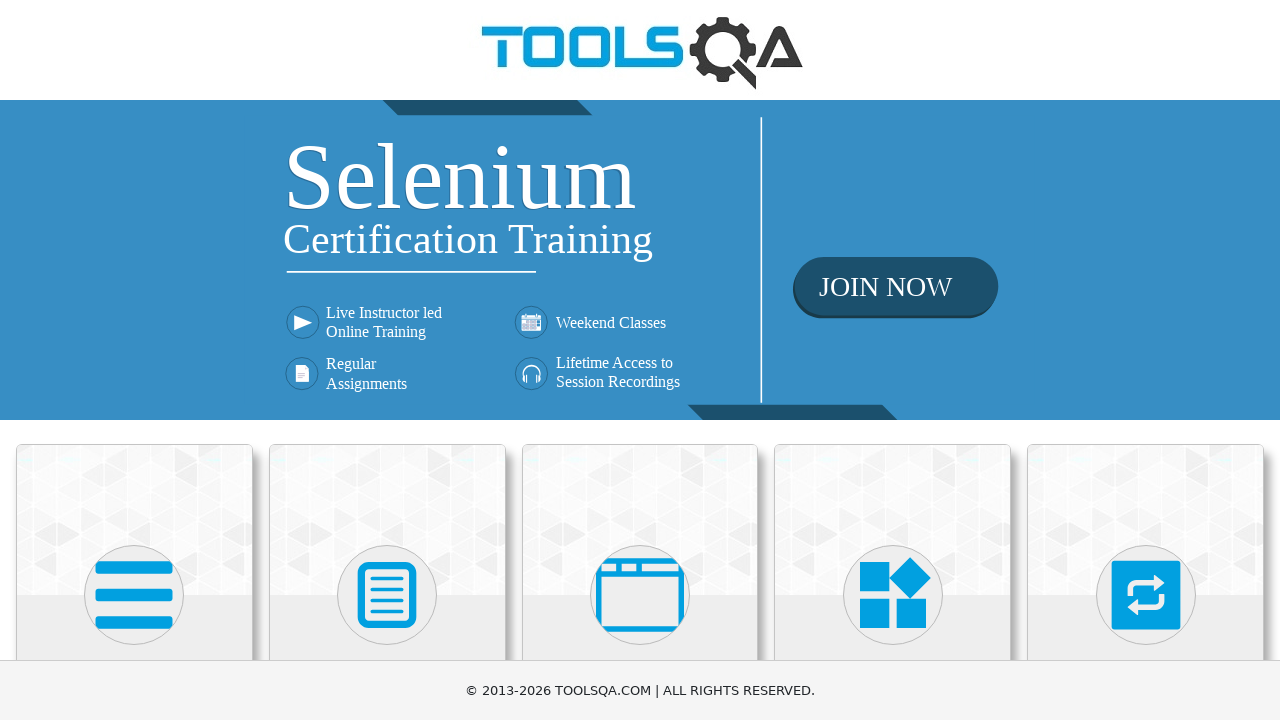

Clicked on Elements section at (134, 360) on text=Elements
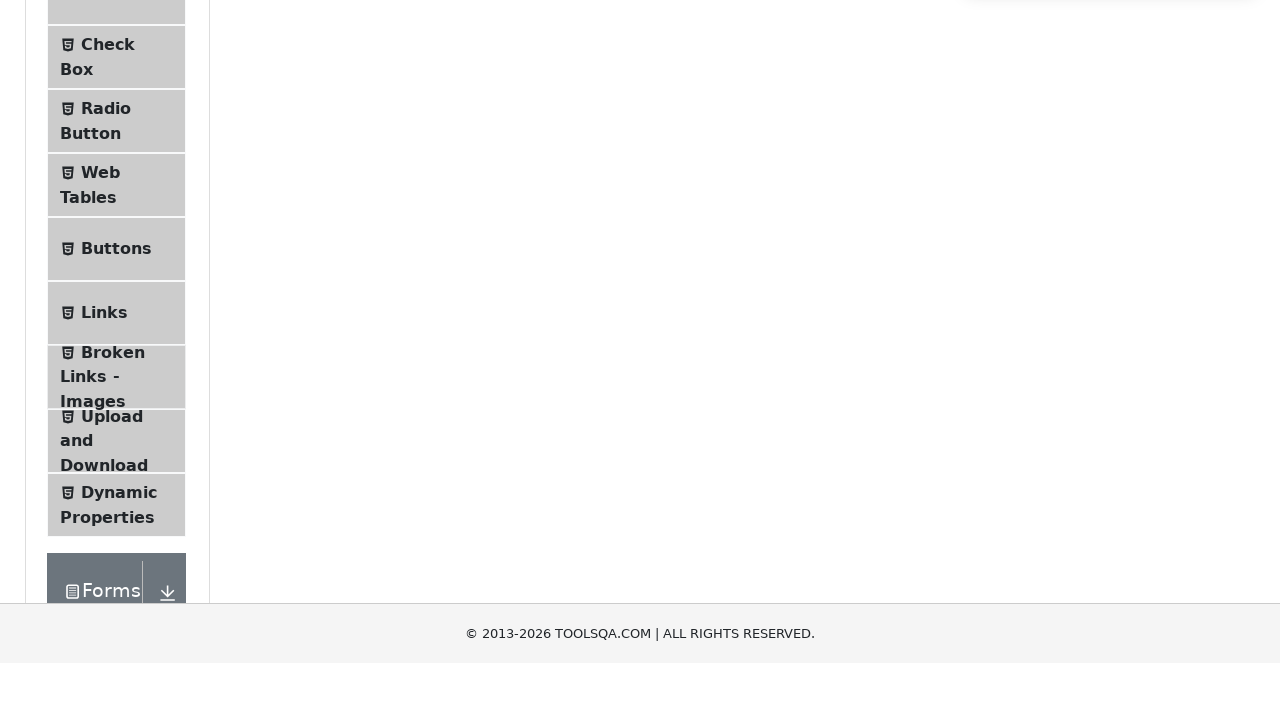

Clicked on Radio Button menu item at (106, 376) on text=Radio Button
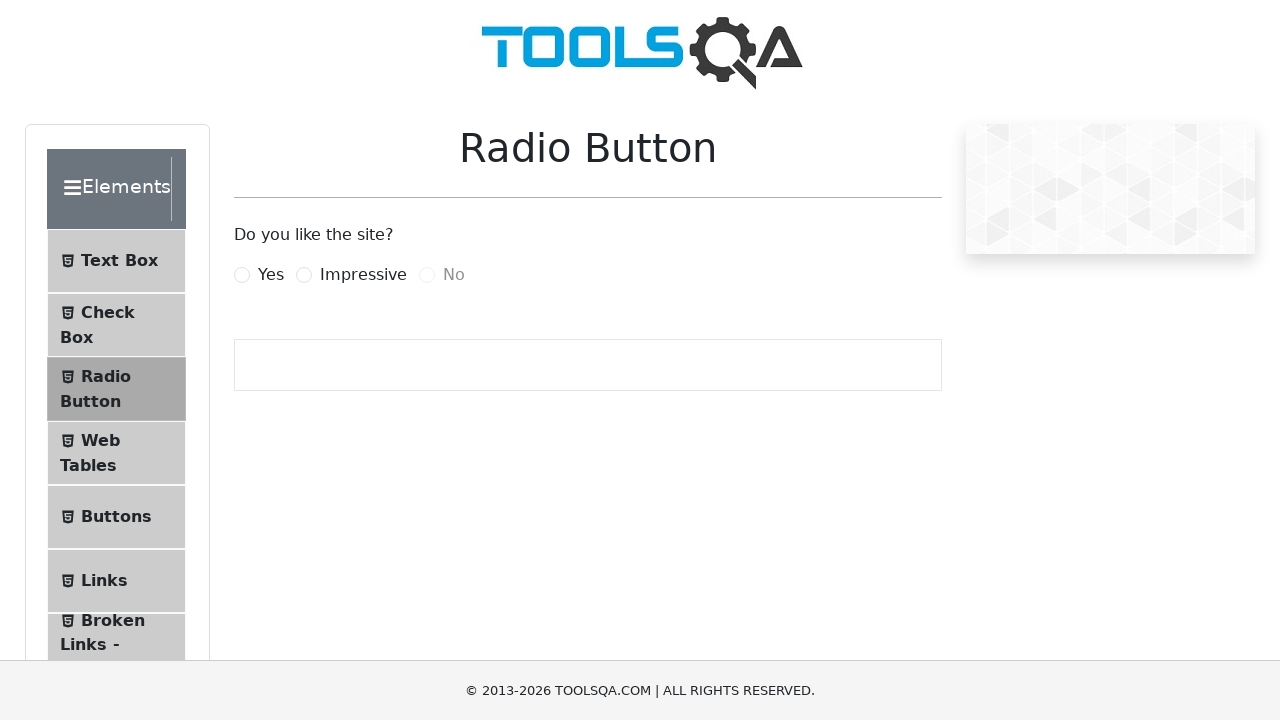

Selected the Impressive radio button at (363, 275) on text=Impressive
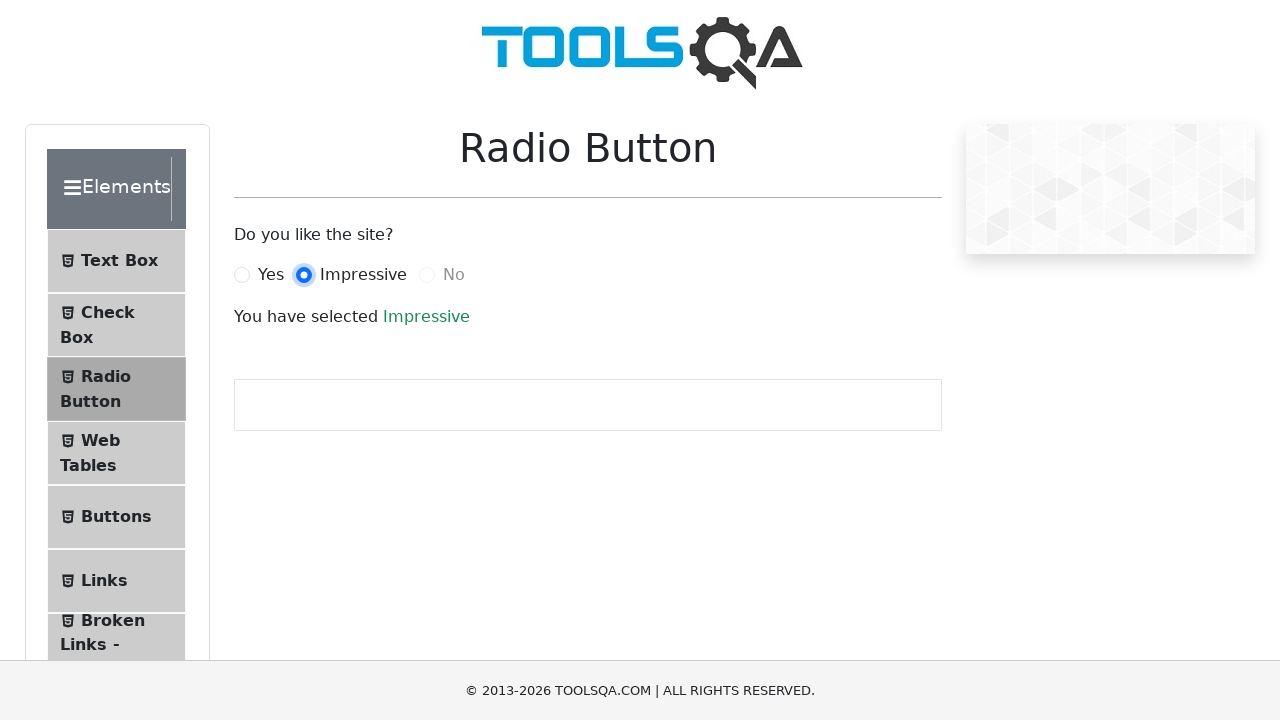

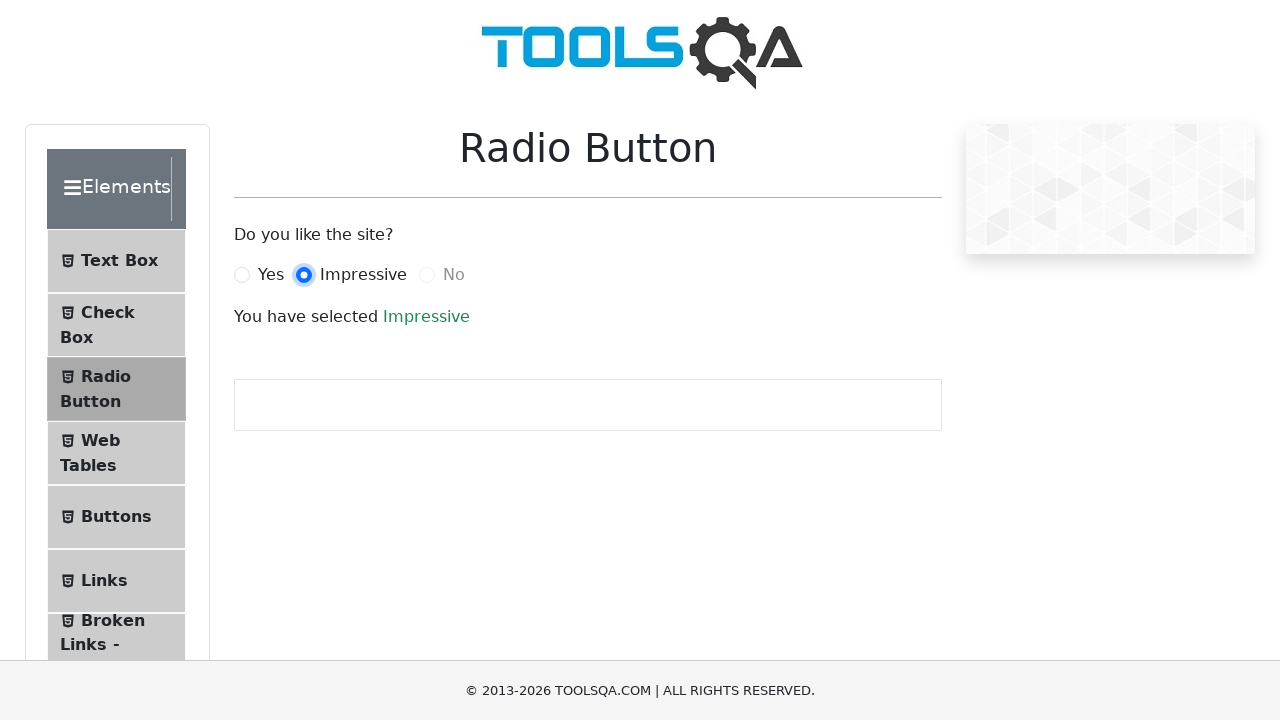